Tests popup window functionality by navigating to a test blog page and clicking on a link that opens a popup window

Starting URL: https://omayo.blogspot.com/

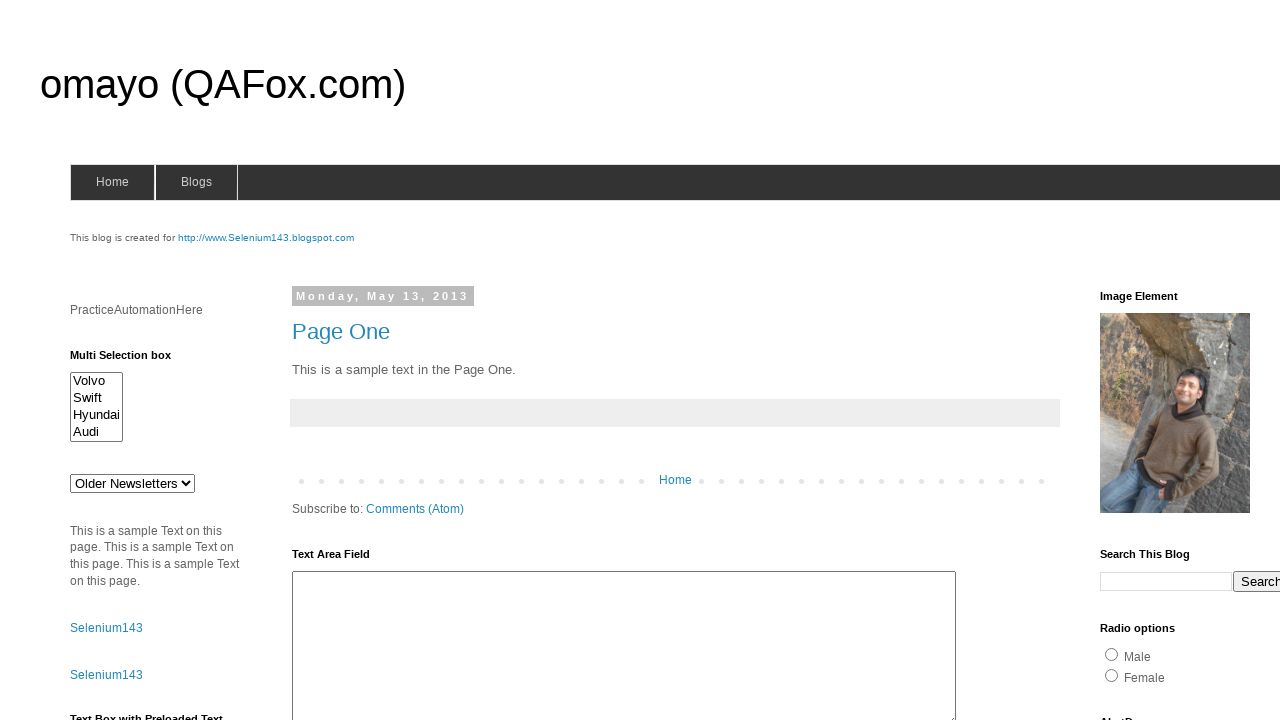

Navigated to test blog page at https://omayo.blogspot.com/
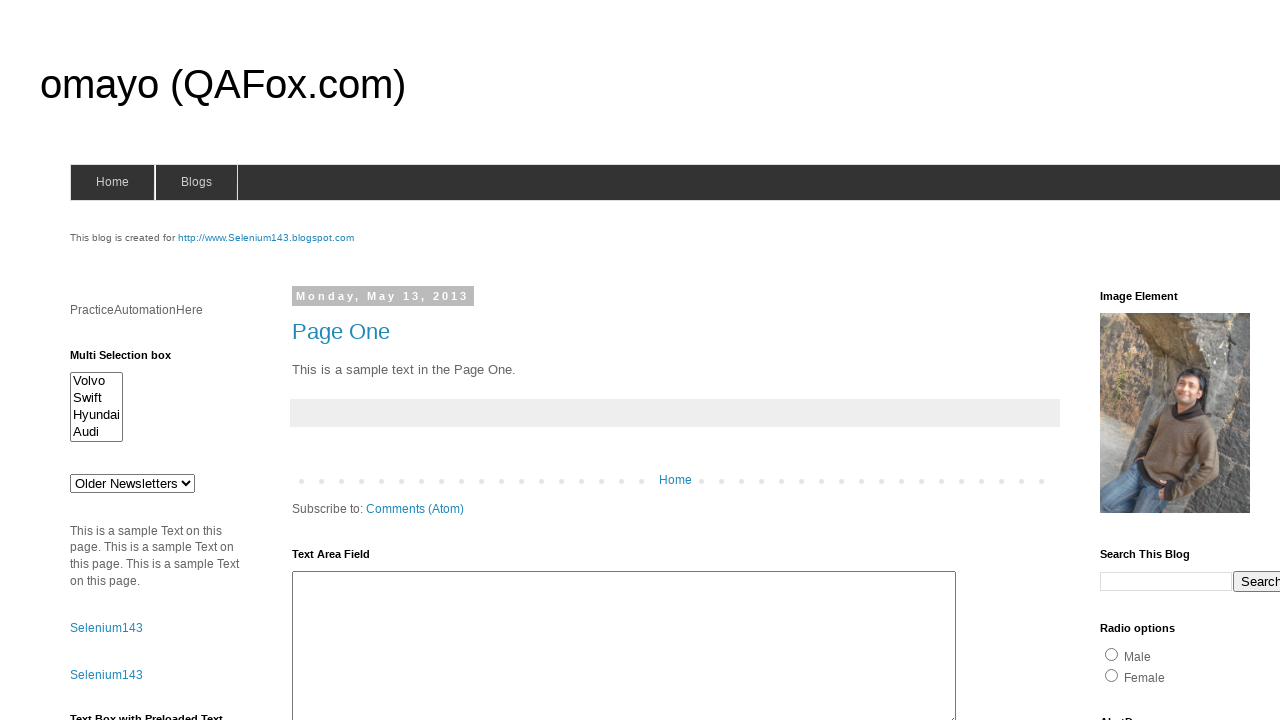

Clicked on 'Open a popup window' link at (132, 360) on xpath=//a[.='Open a popup window']
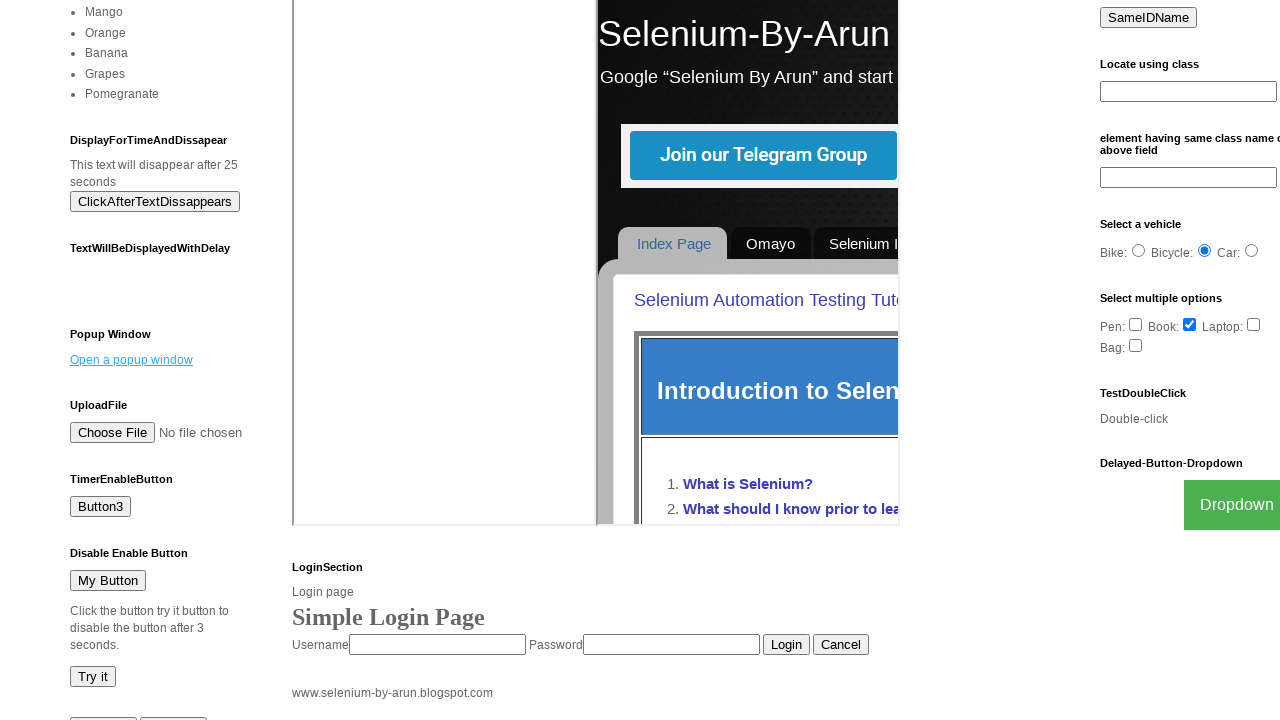

Waited 2 seconds for popup window to open
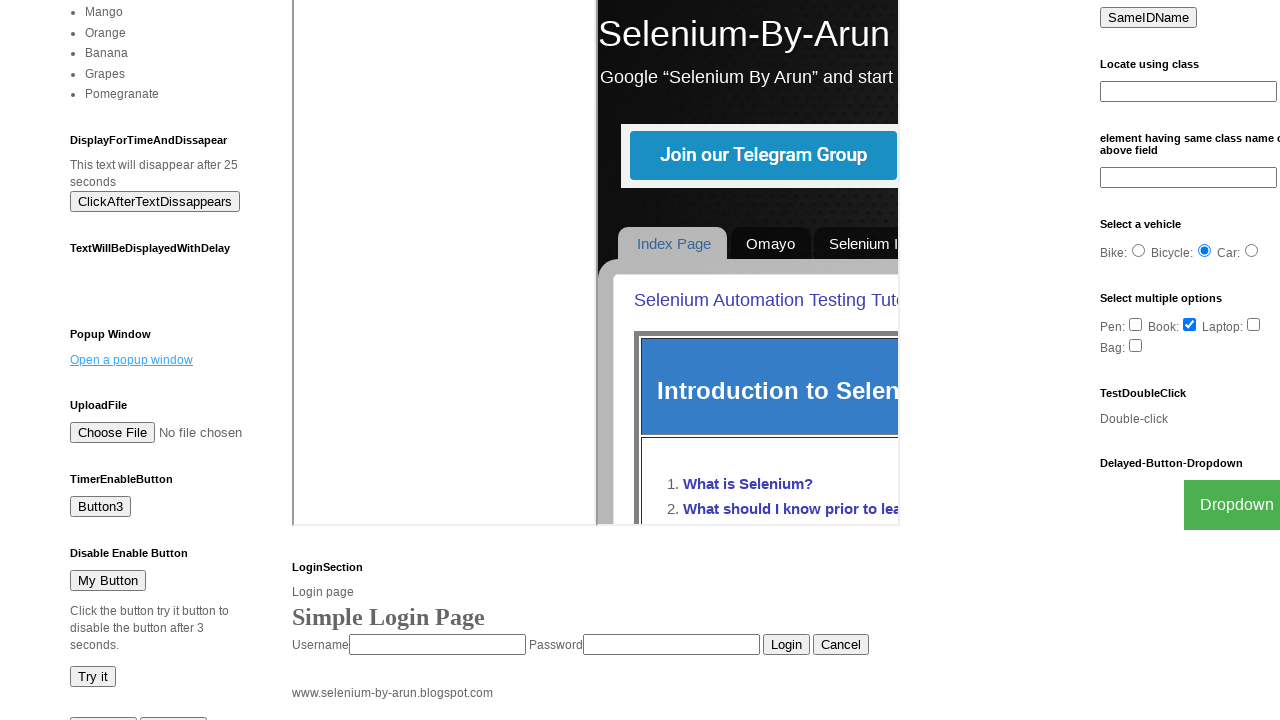

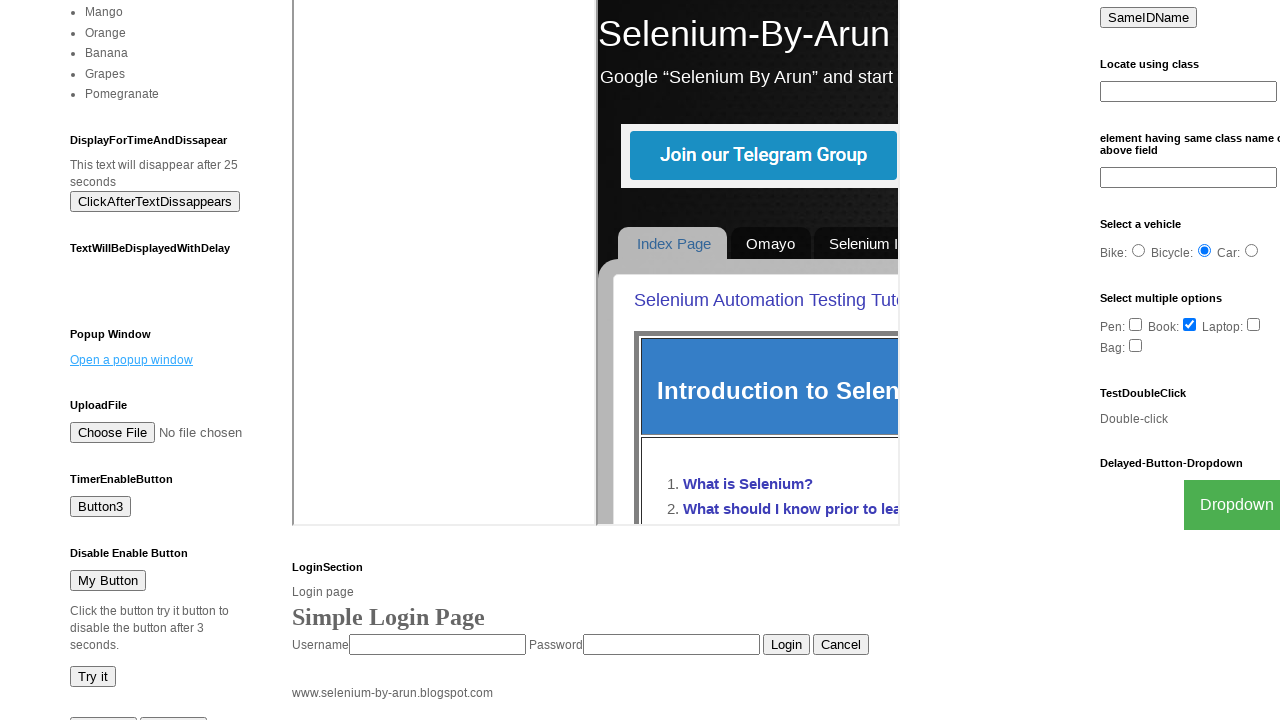